Navigates to a Ticketmaster event page and waits for the page to fully load, verifying that the event page content is accessible.

Starting URL: https://www.ticketmaster.de/event/sombr-the-late-nights-and-young-romance-tour-europe-2026-tickets/599338472

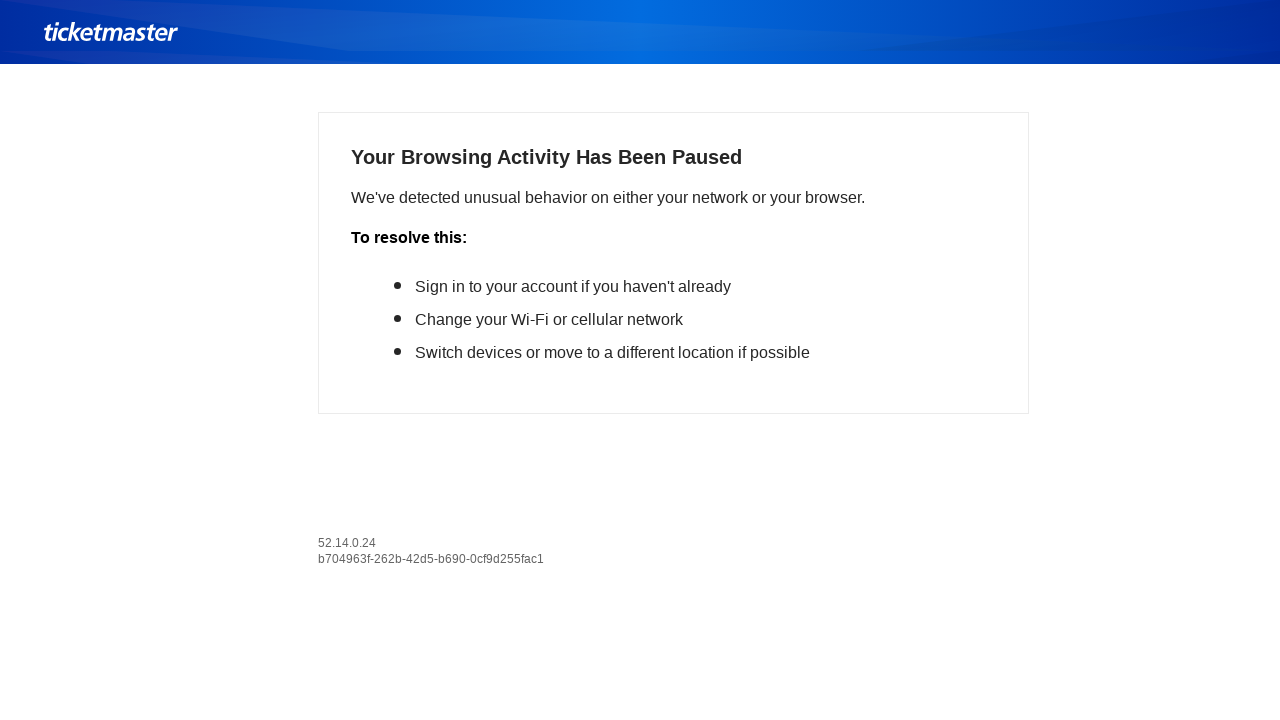

Navigated to Ticketmaster event page for Sombr tour
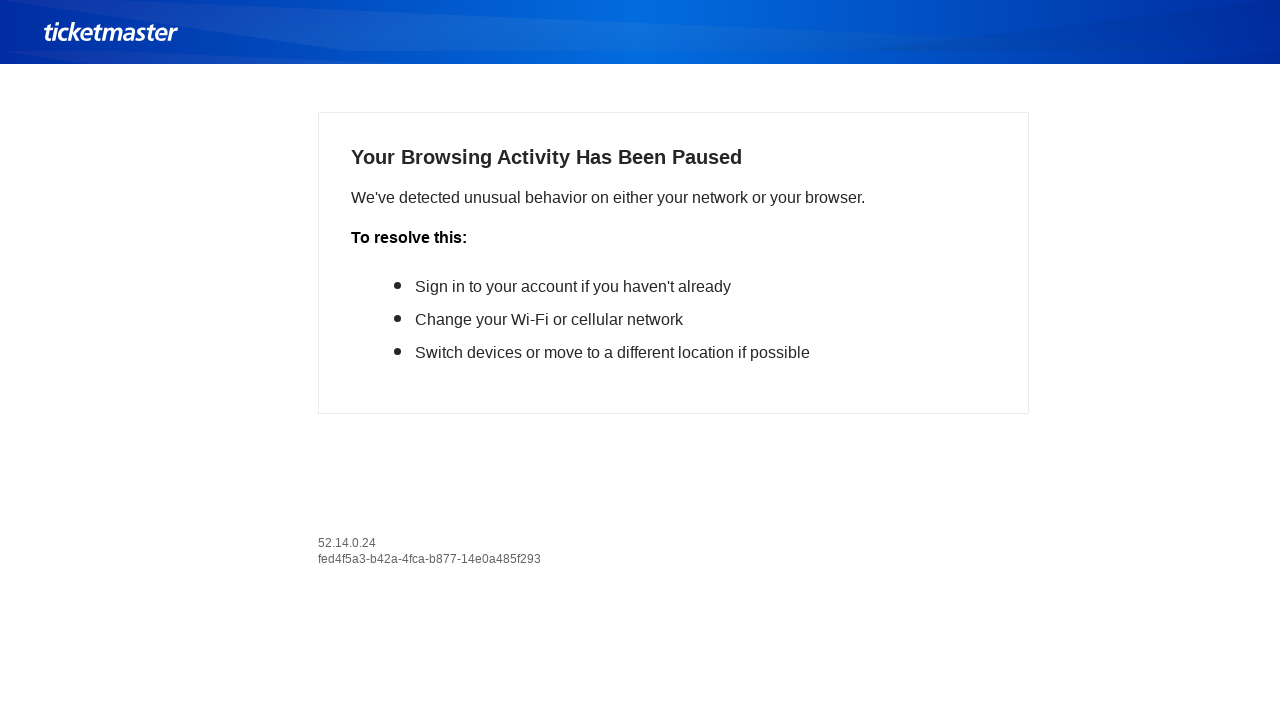

Page reached network idle state - fully loaded
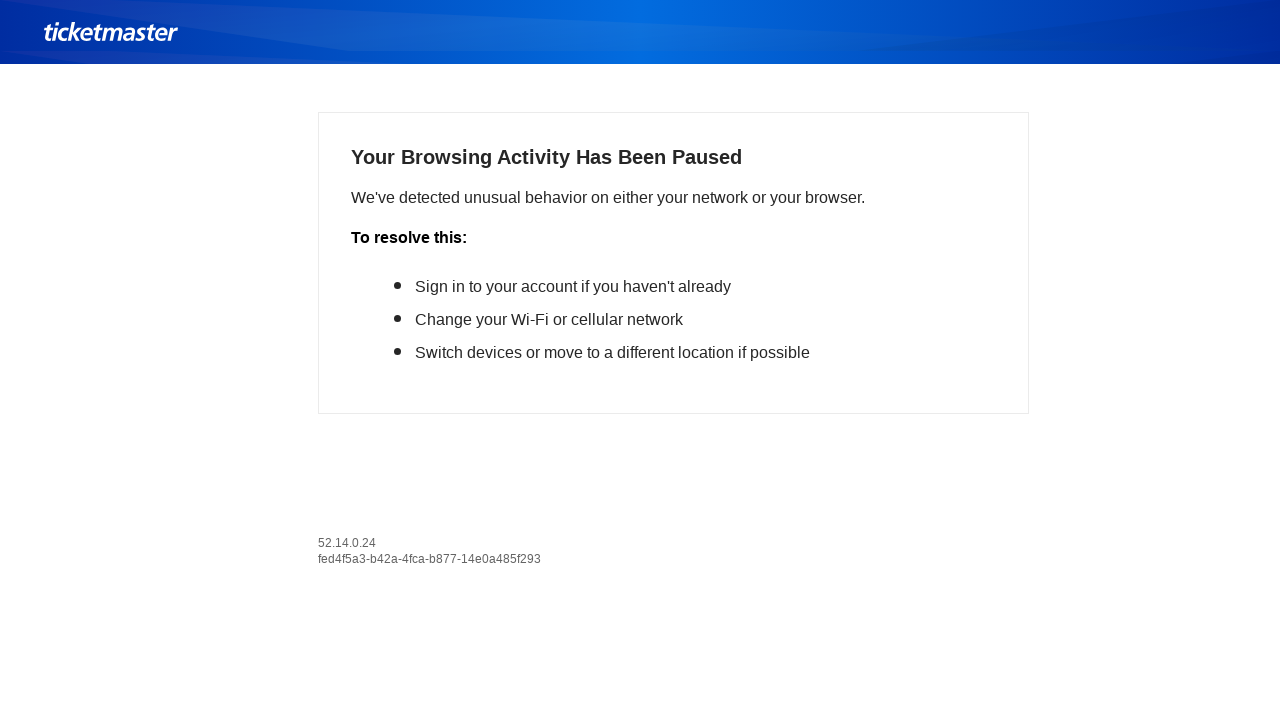

Verified page body element is present and accessible
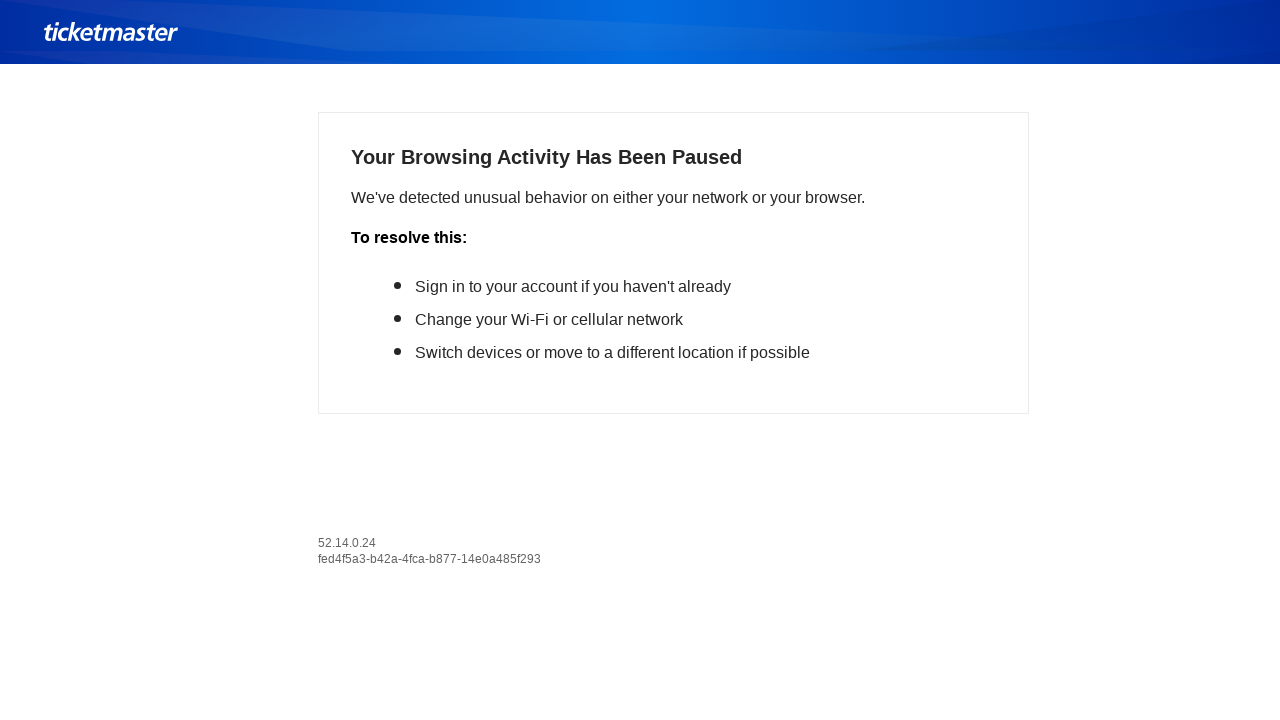

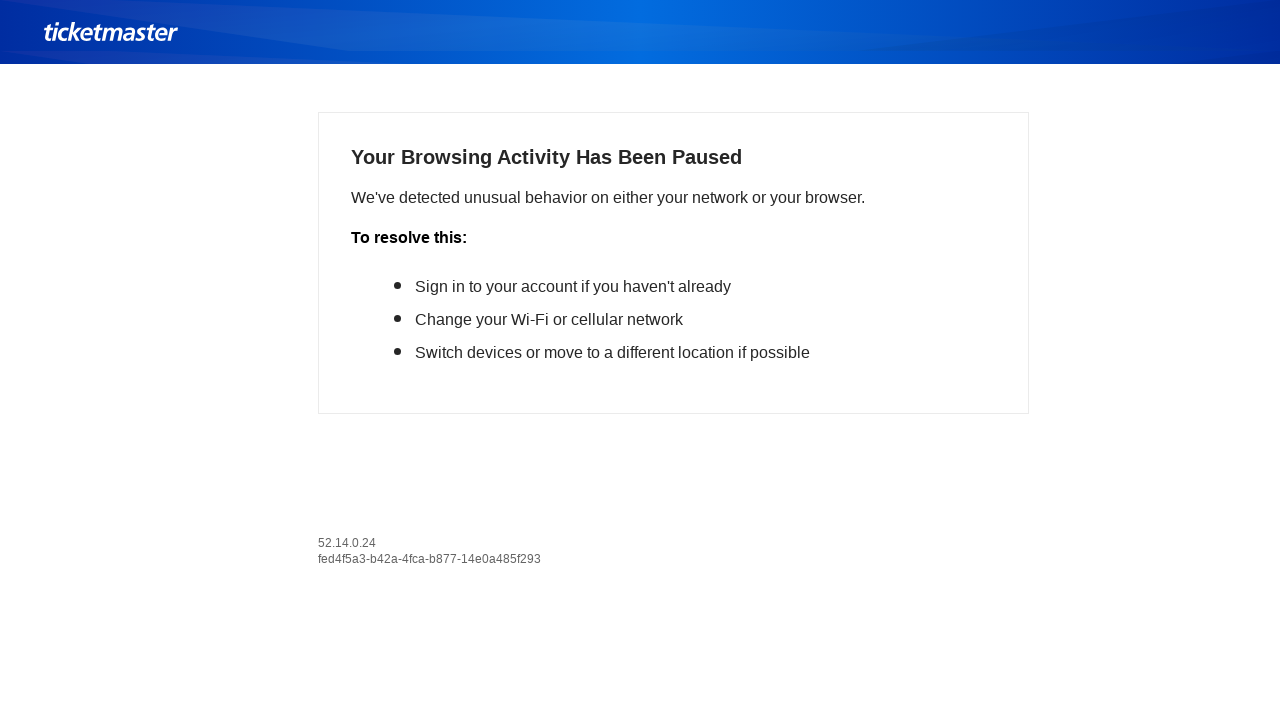